Tests checkbox functionality by navigating to a dropdown/checkbox practice page, waiting for checkboxes to load, iterating through all checkboxes to find the "Senior Citizen" option, and clicking it.

Starting URL: https://rahulshettyacademy.com/dropdownsPractise/

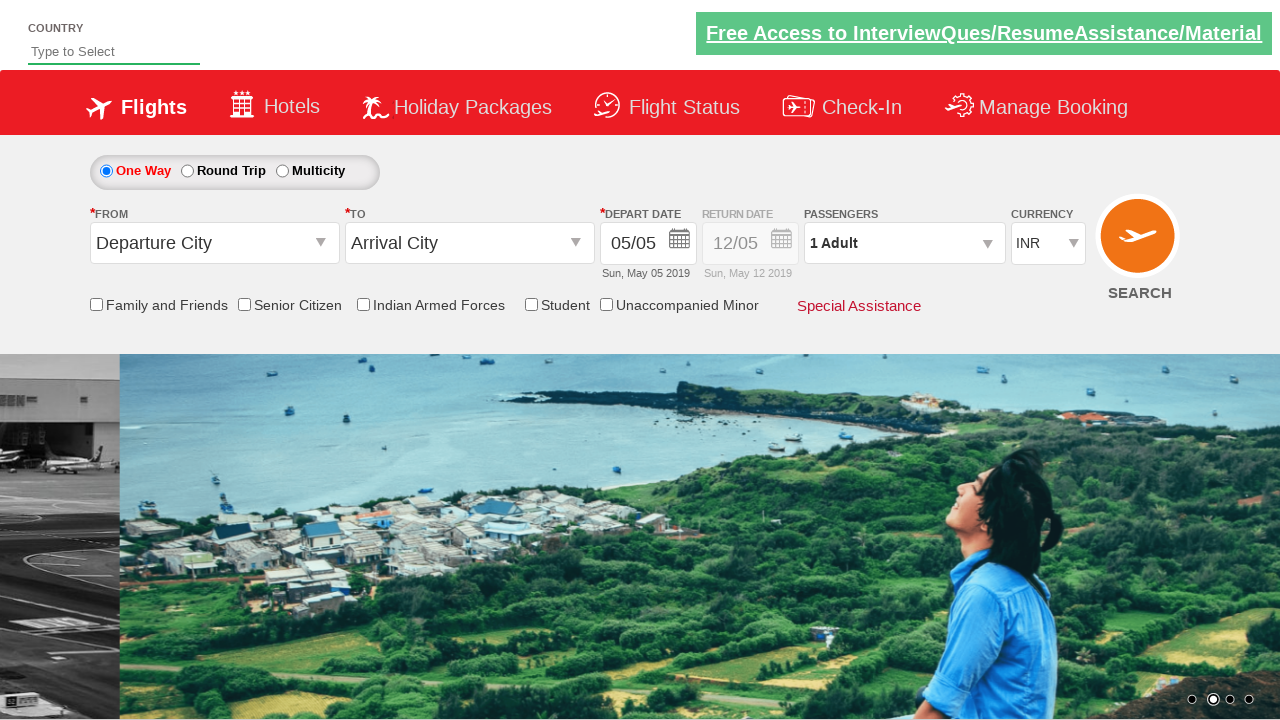

Navigated to dropdown/checkbox practice page
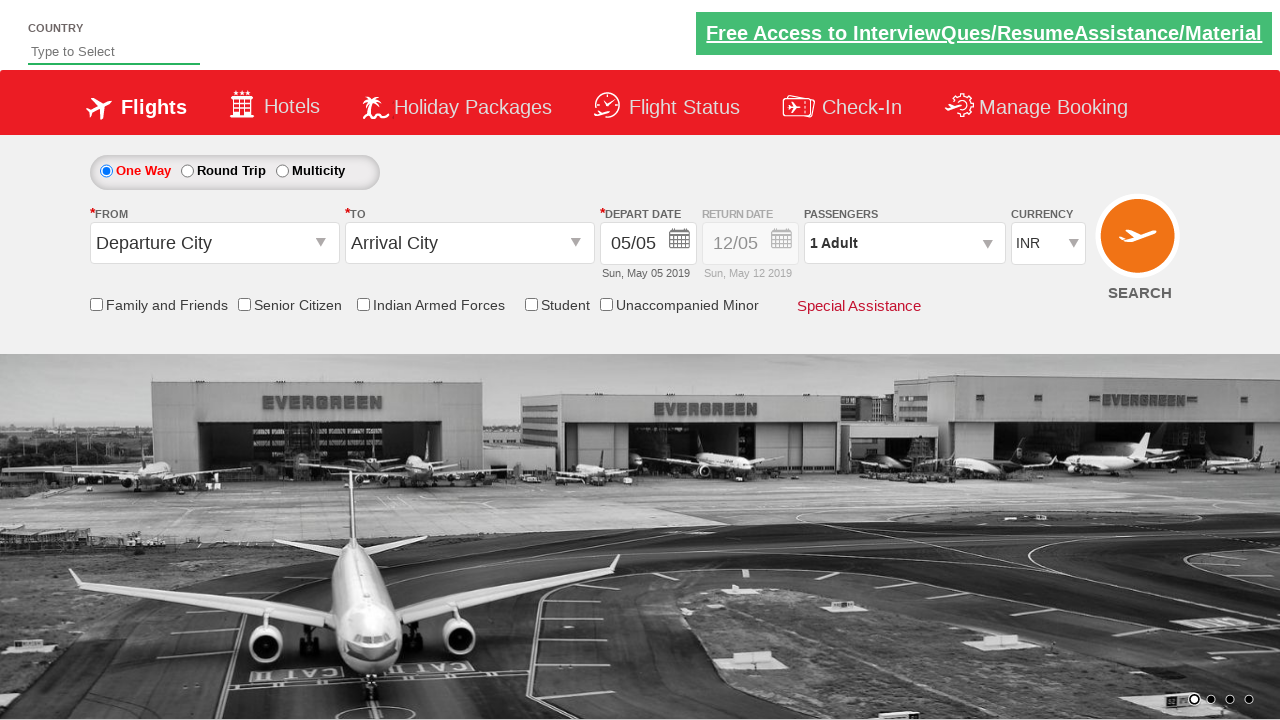

Checkboxes loaded and became visible
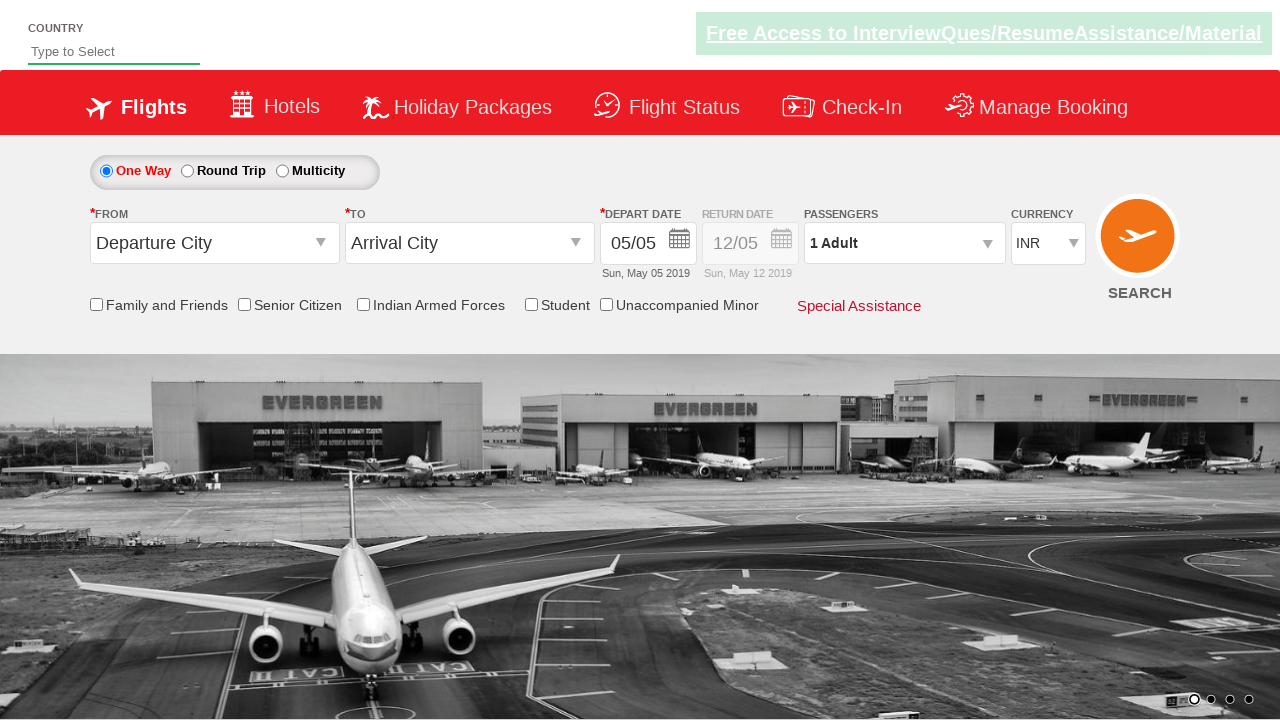

Located all checkbox input elements
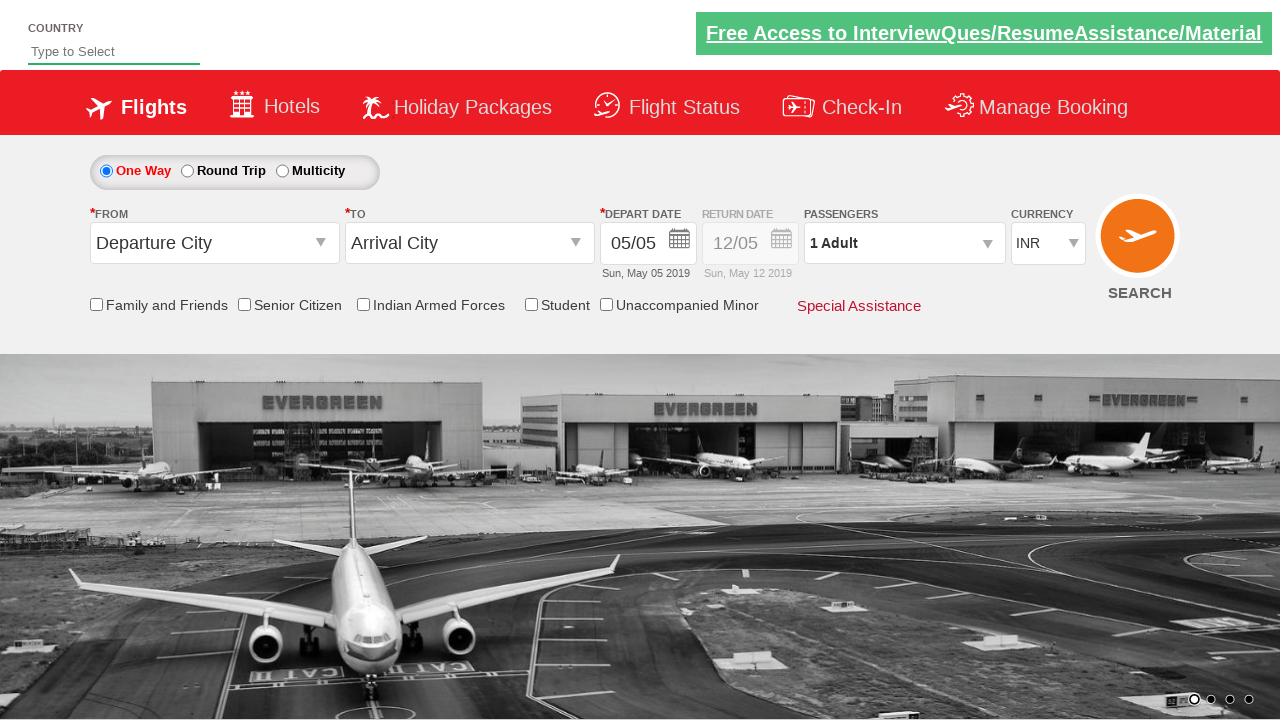

Located all checkbox label elements
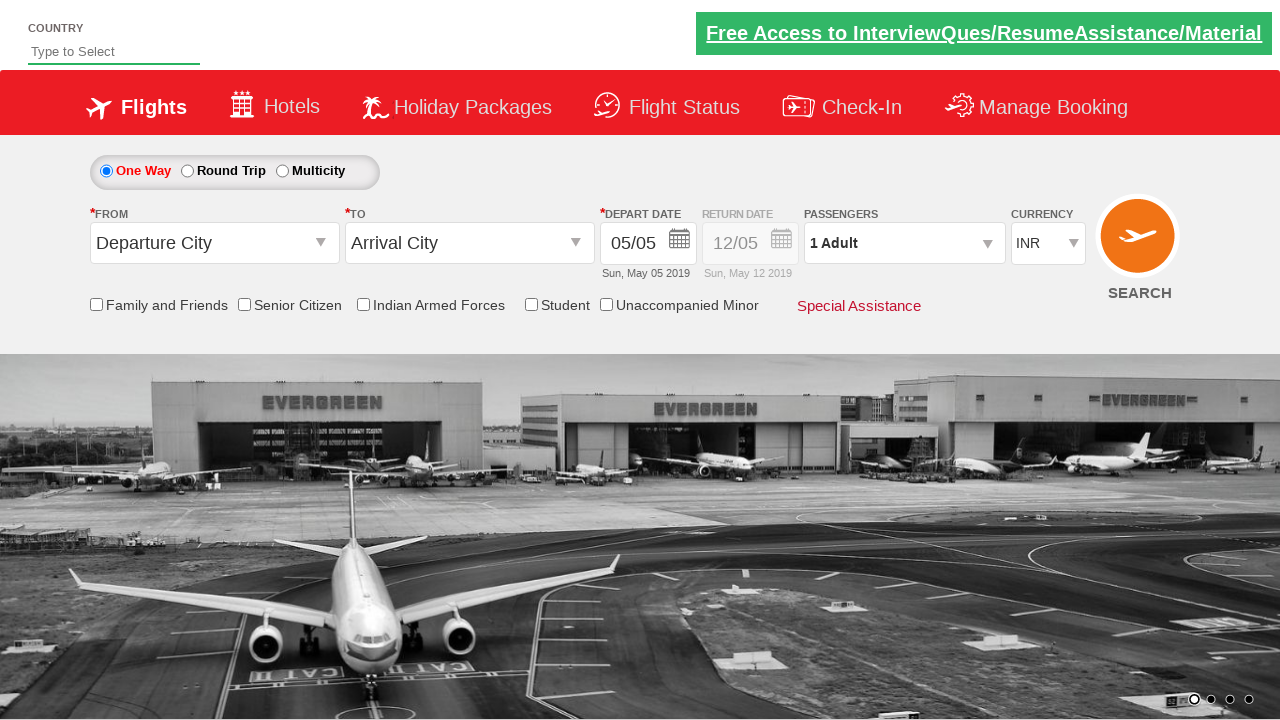

Found 5 checkboxes on the page
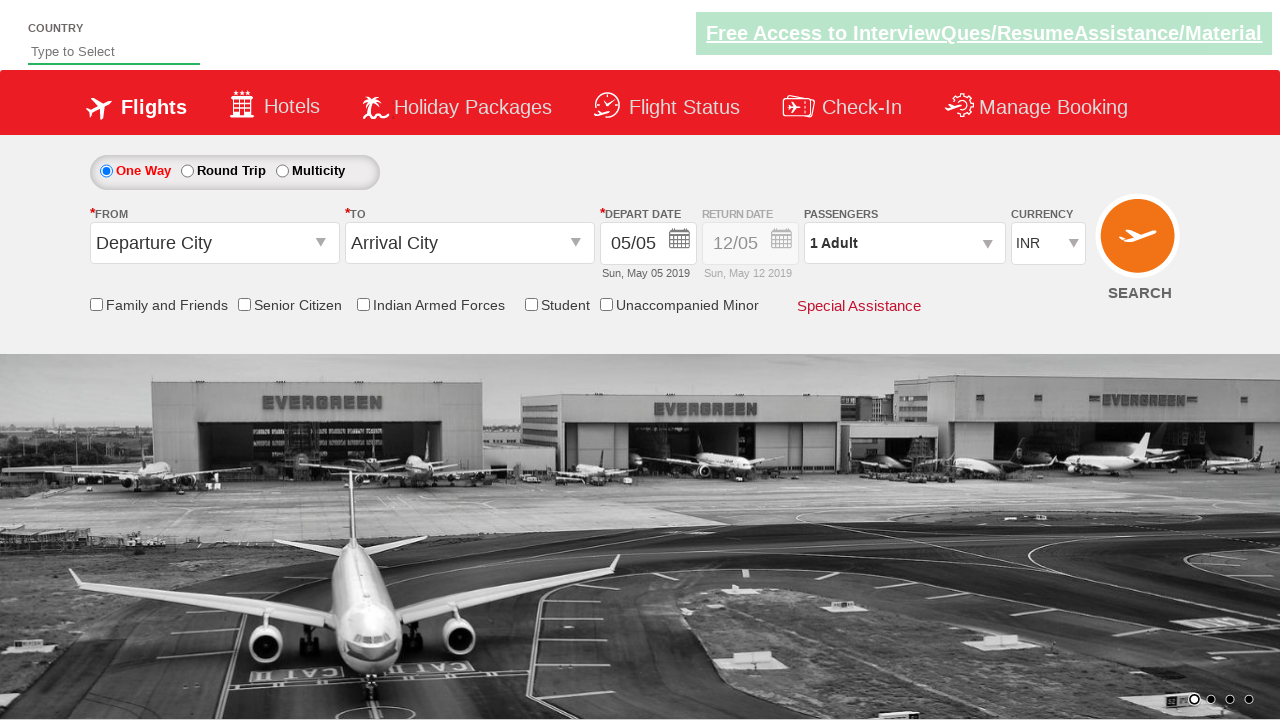

Retrieved label text for checkbox 1: ' Family and Friends'
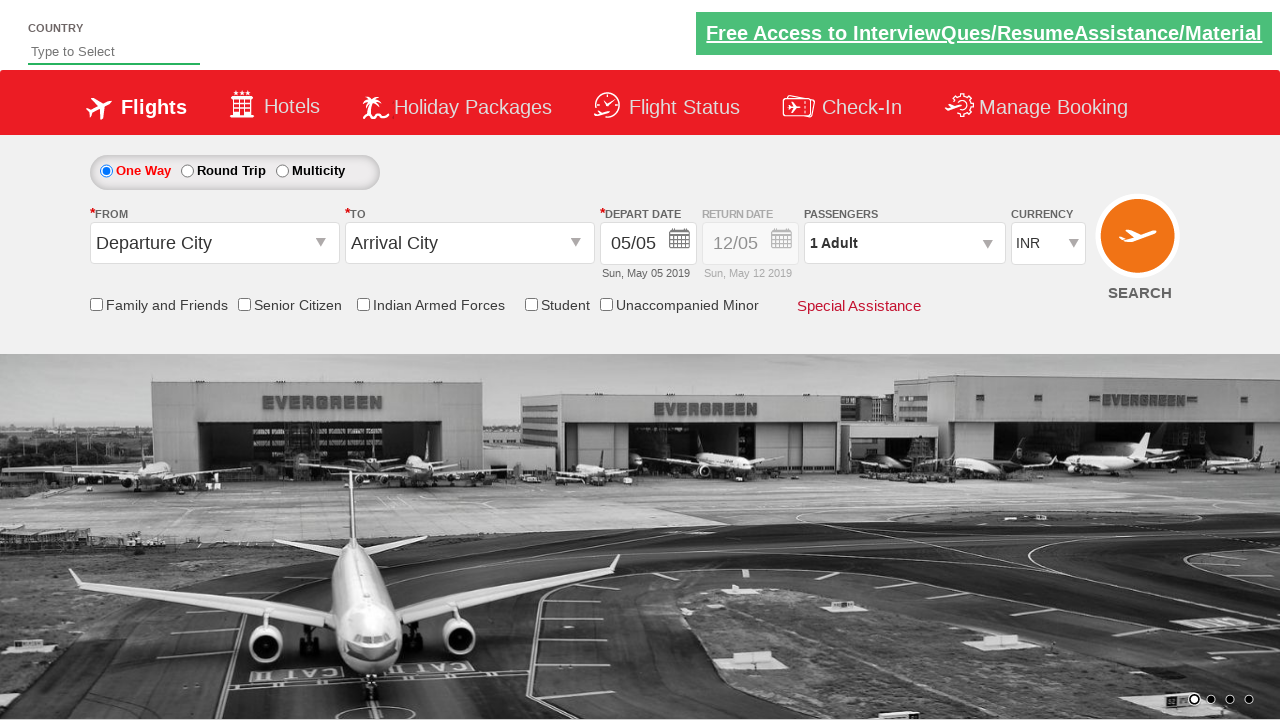

Retrieved label text for checkbox 2: ' Senior Citizen'
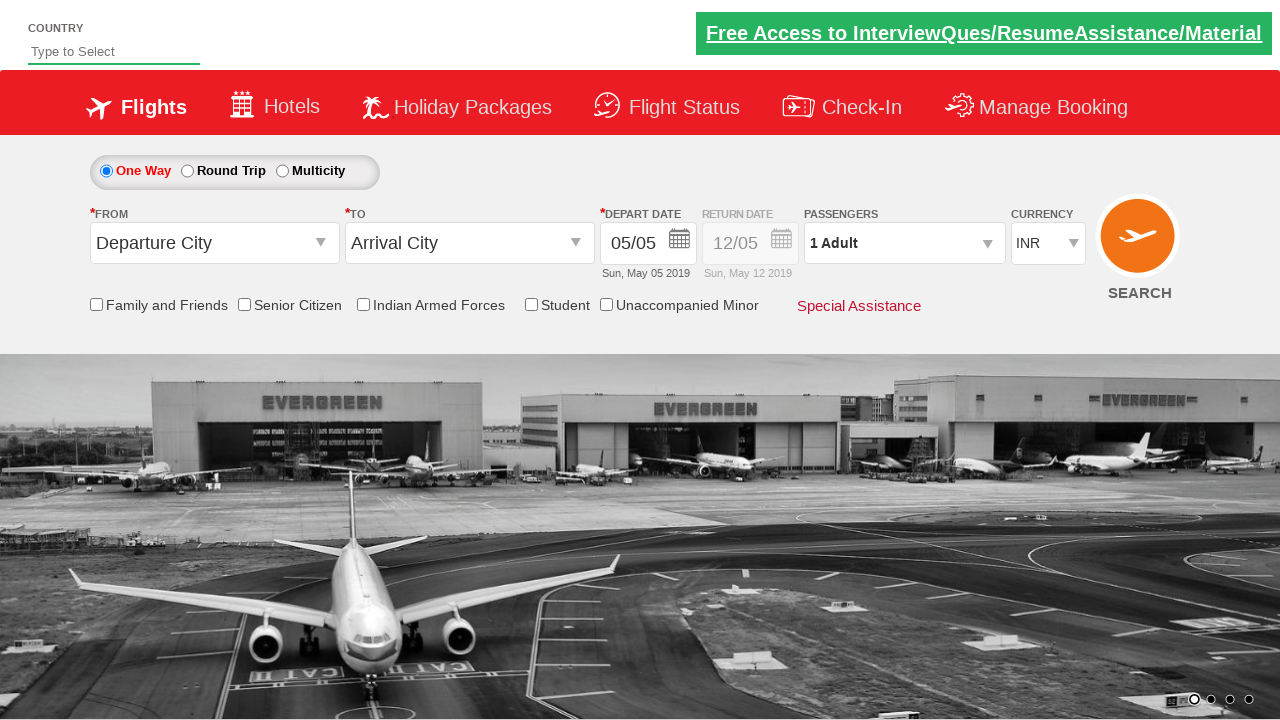

Clicked 'Senior Citizen' checkbox at (244, 304) on .home-dis-checkboxes div input >> nth=1
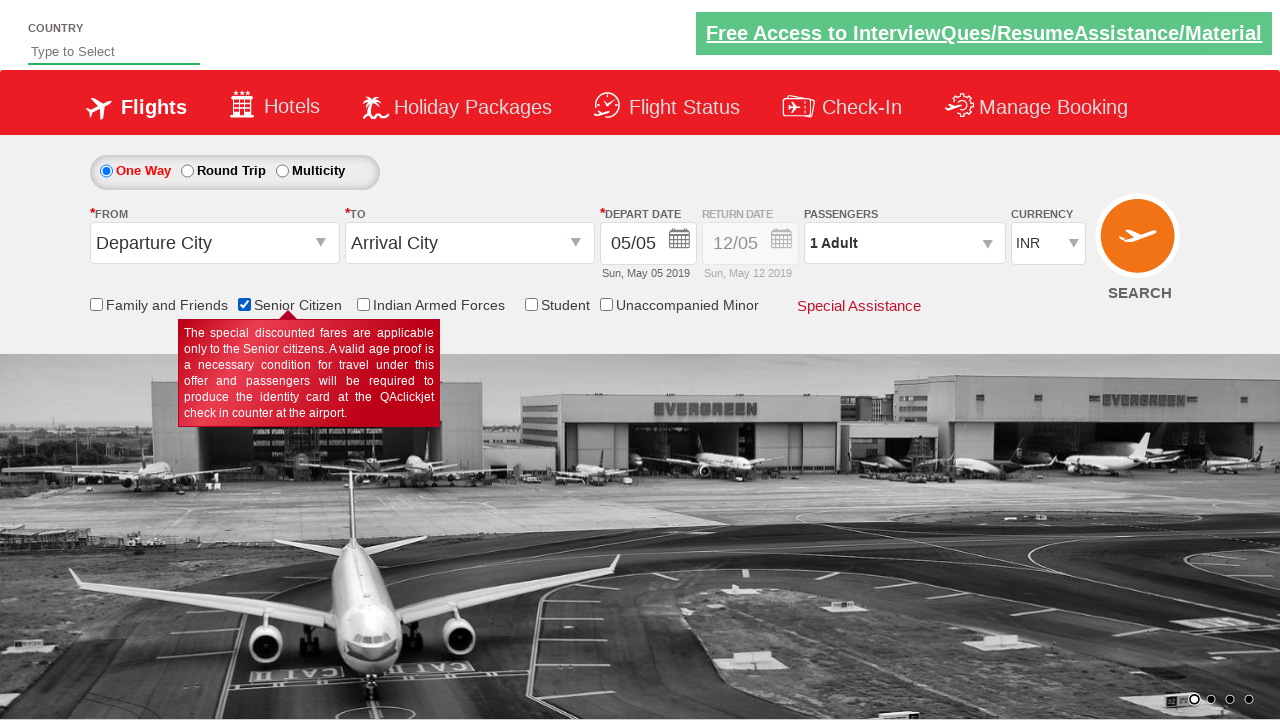

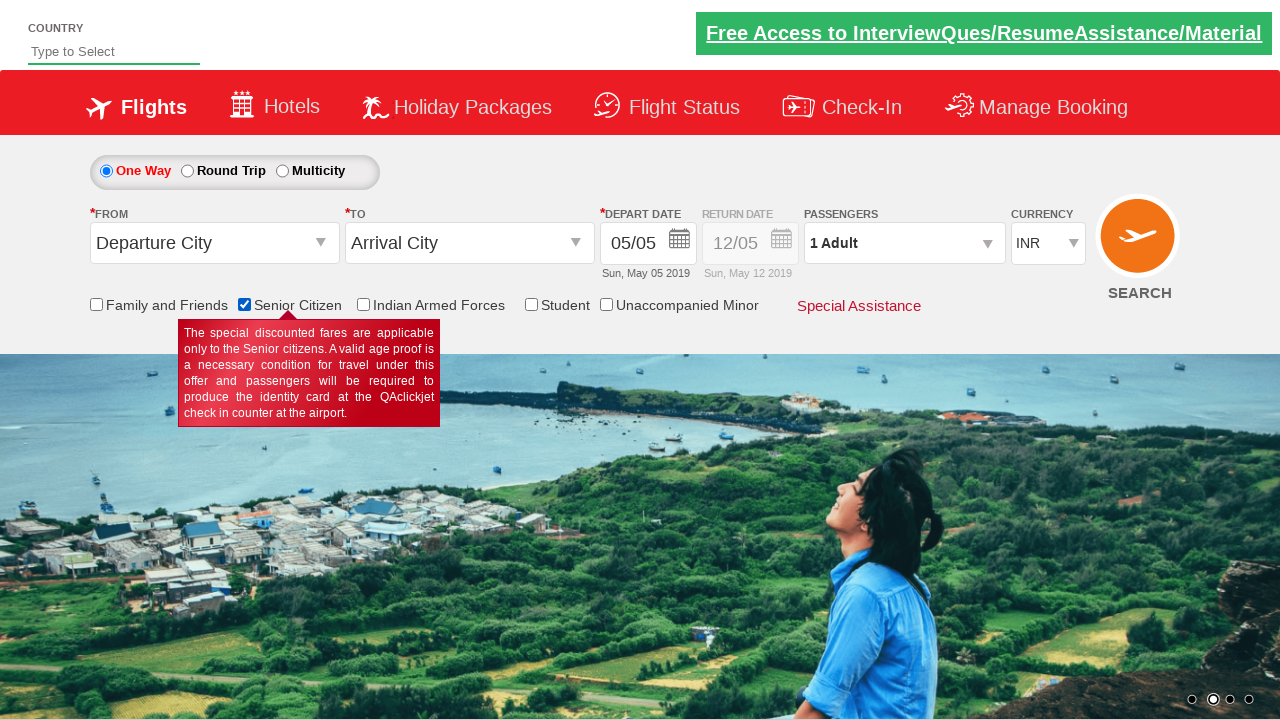